Navigates to the Automation Practice page and verifies it loads by checking the page title

Starting URL: https://rahulshettyacademy.com/AutomationPractice/

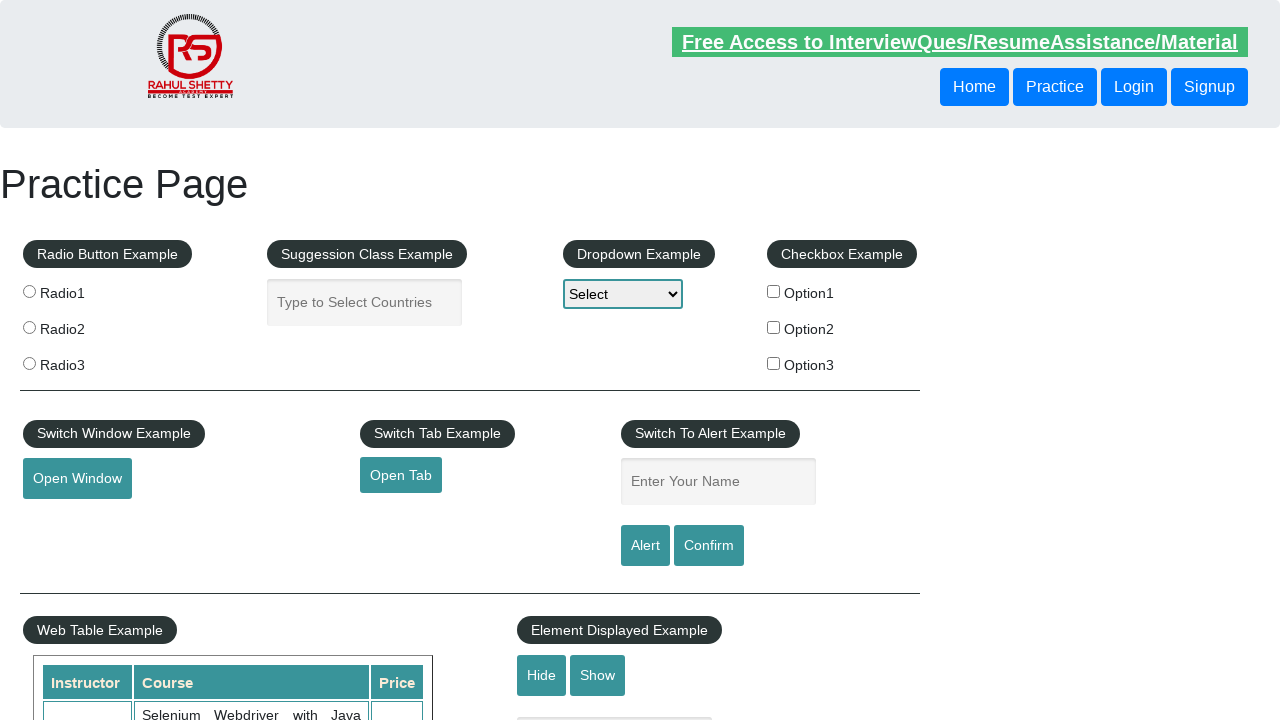

Waited for page to reach domcontentloaded state
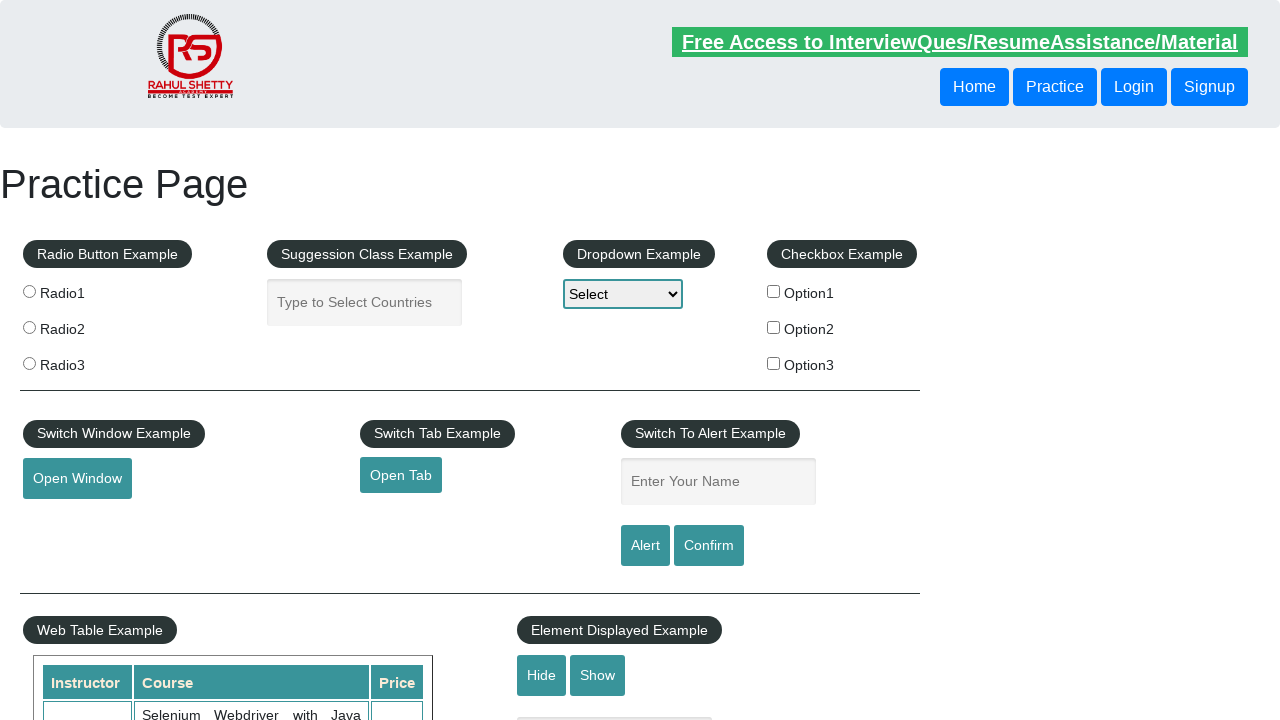

Retrieved page title: Practice Page
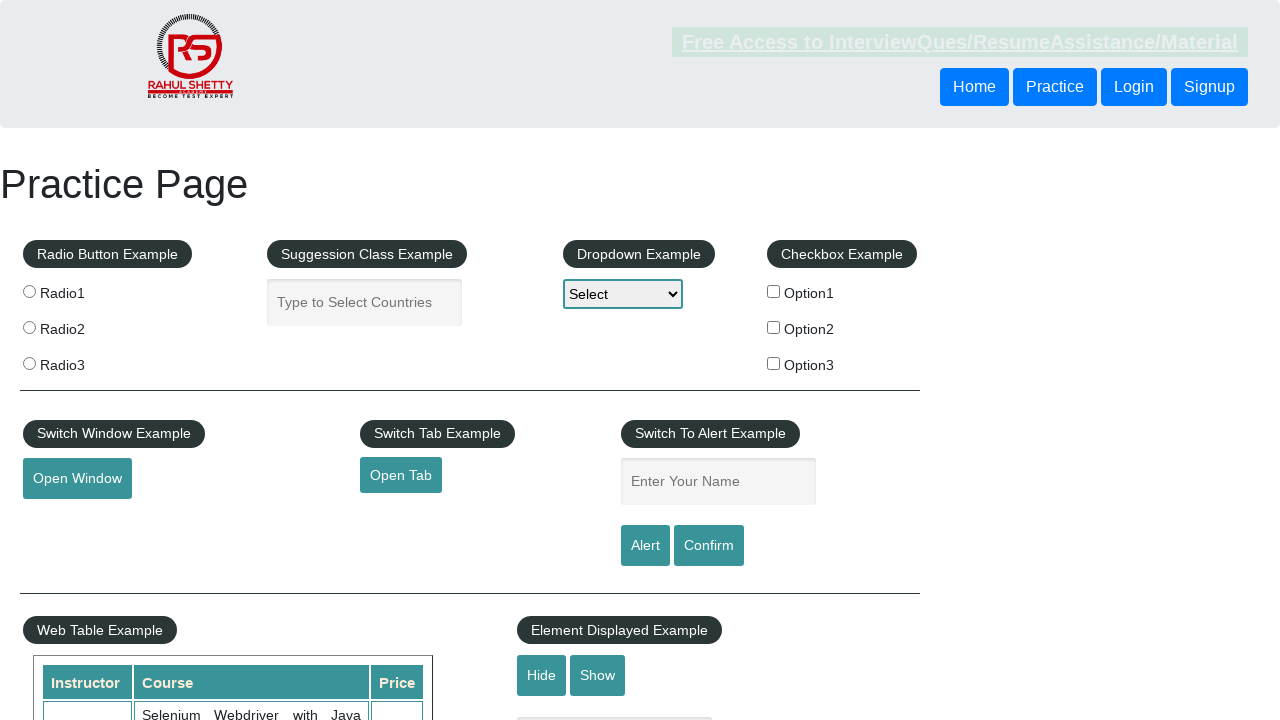

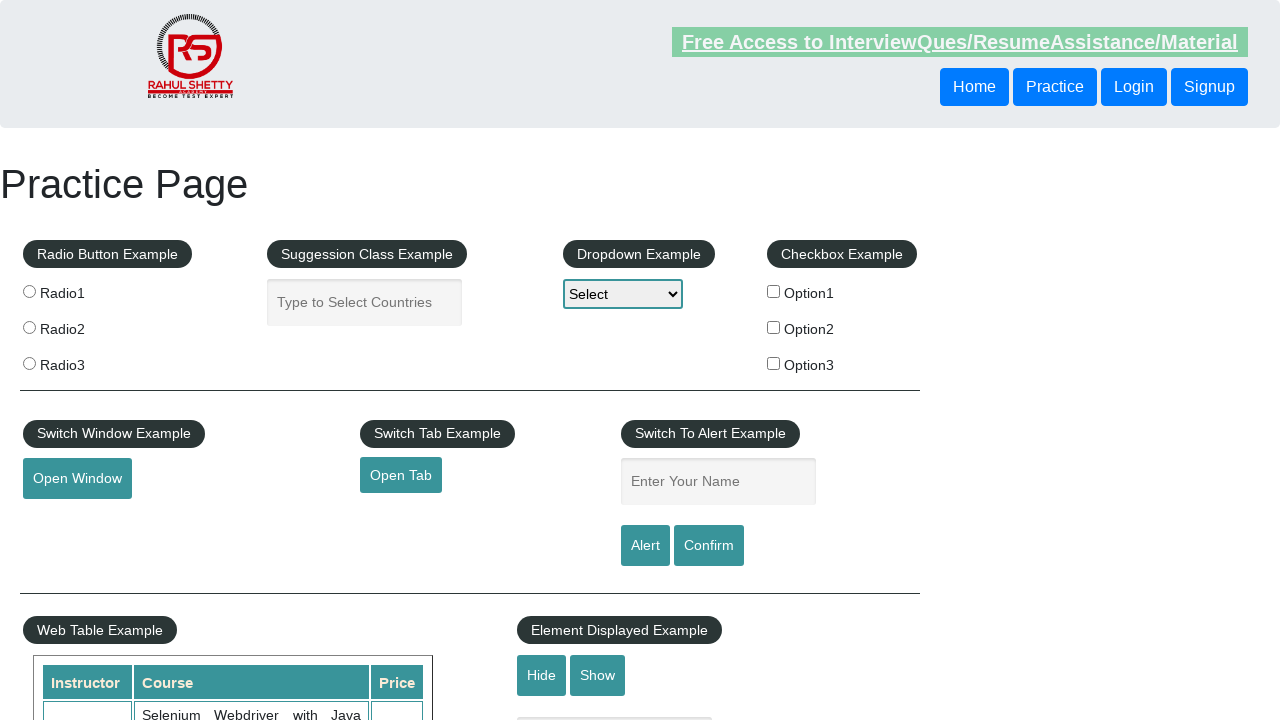